Opens the OrangeHRM demo login page and maximizes the browser window

Starting URL: https://opensource-demo.orangehrmlive.com/web/index.php/auth/login

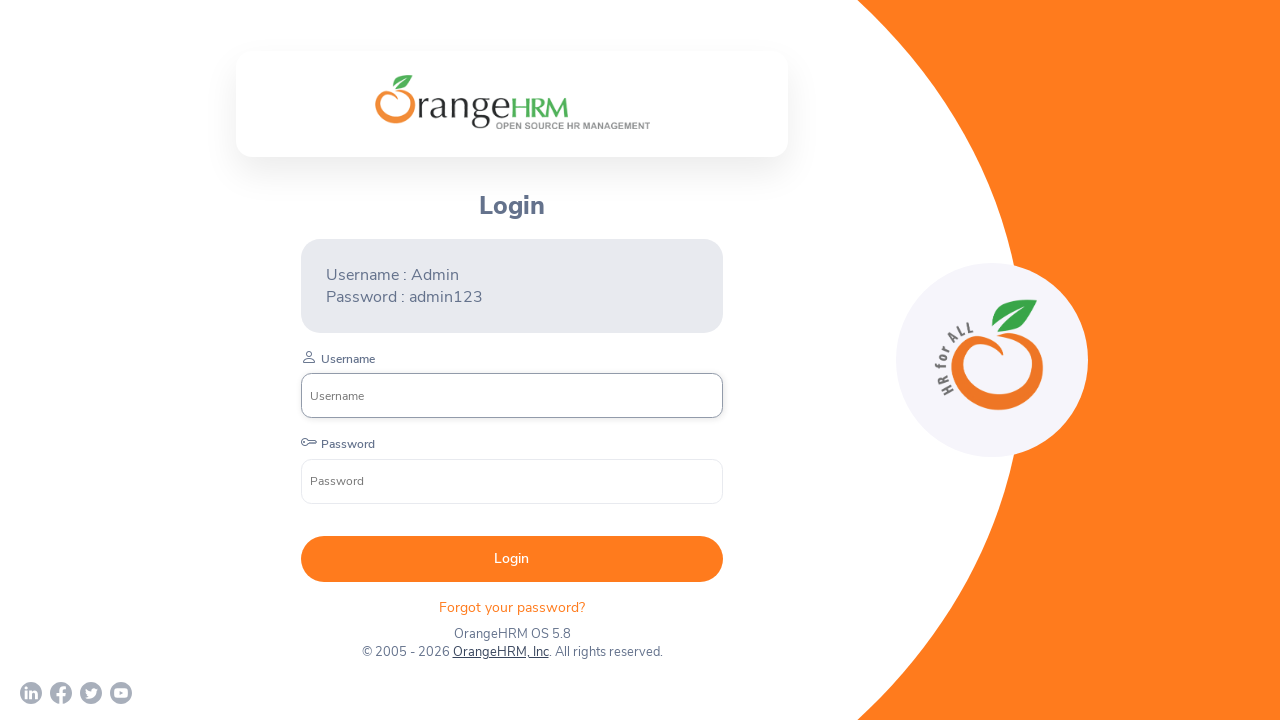

Set viewport to 1920x1080 to maximize browser window
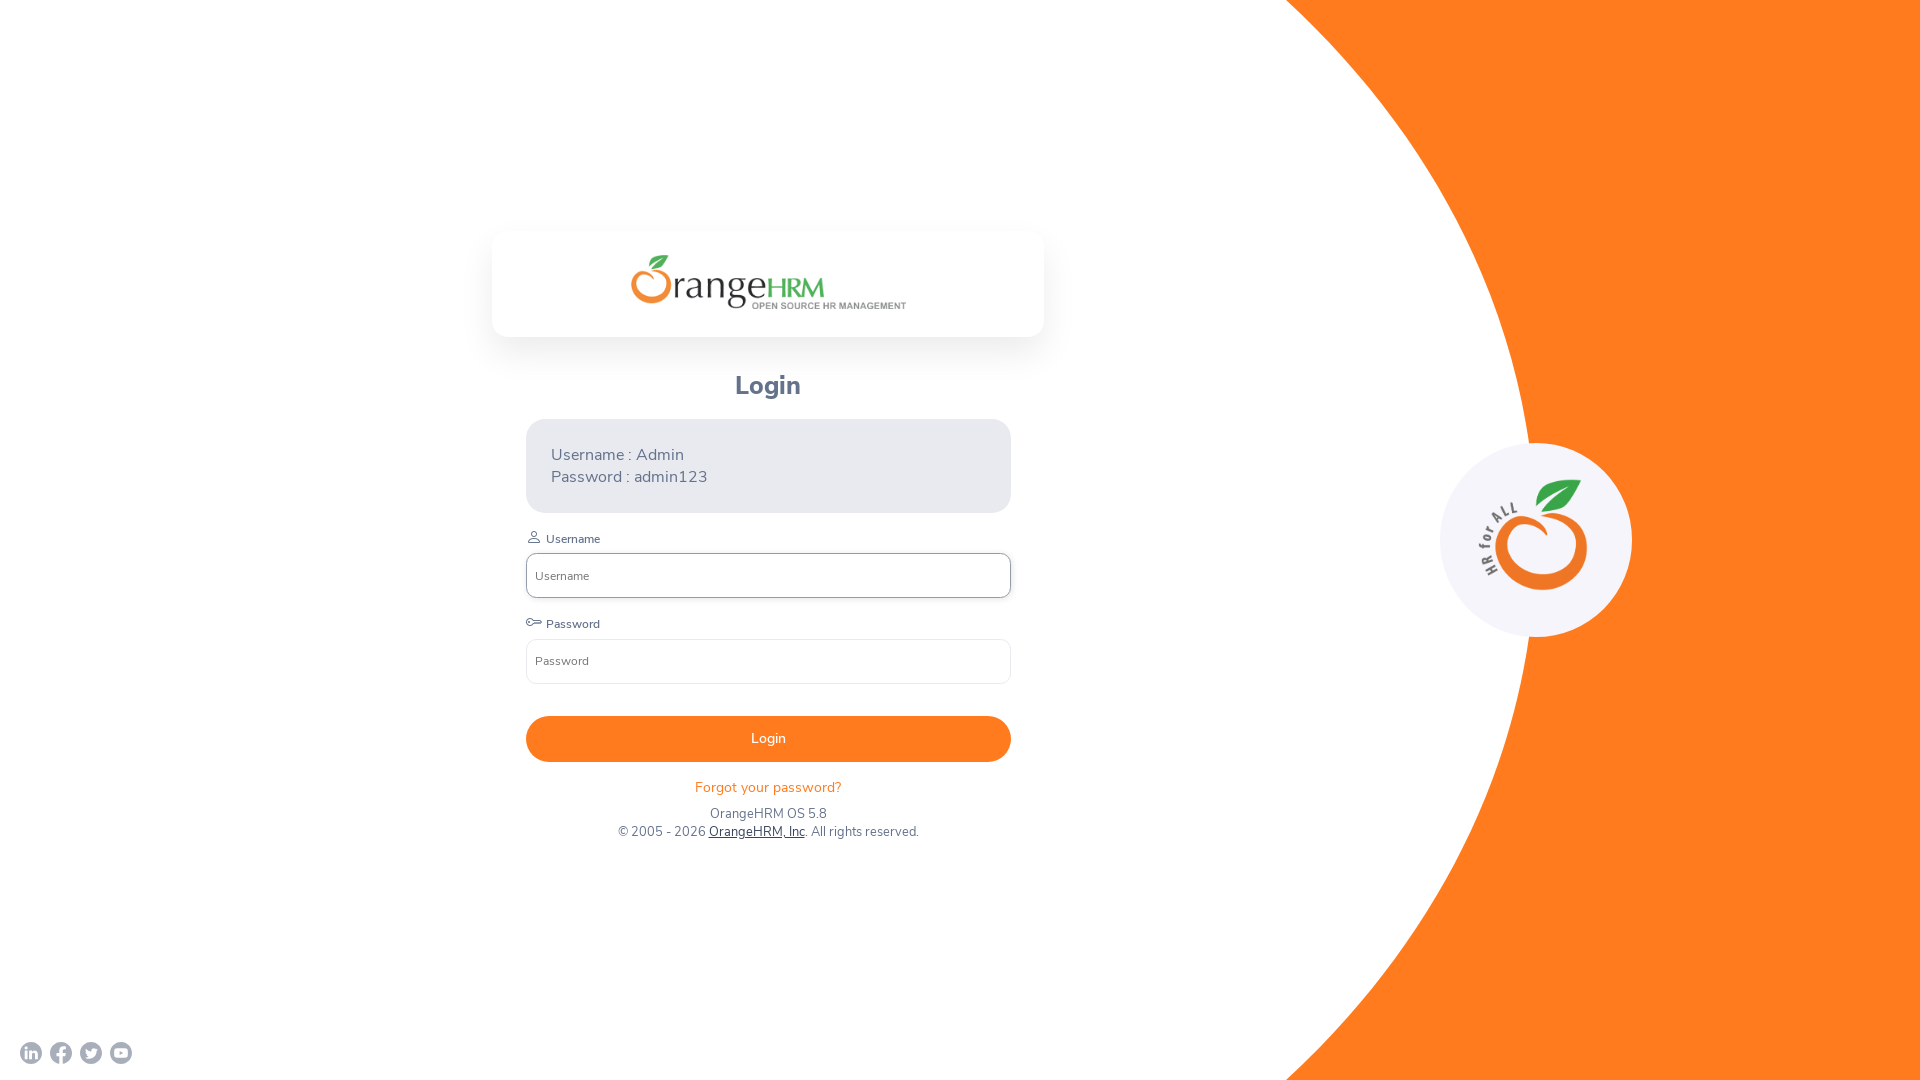

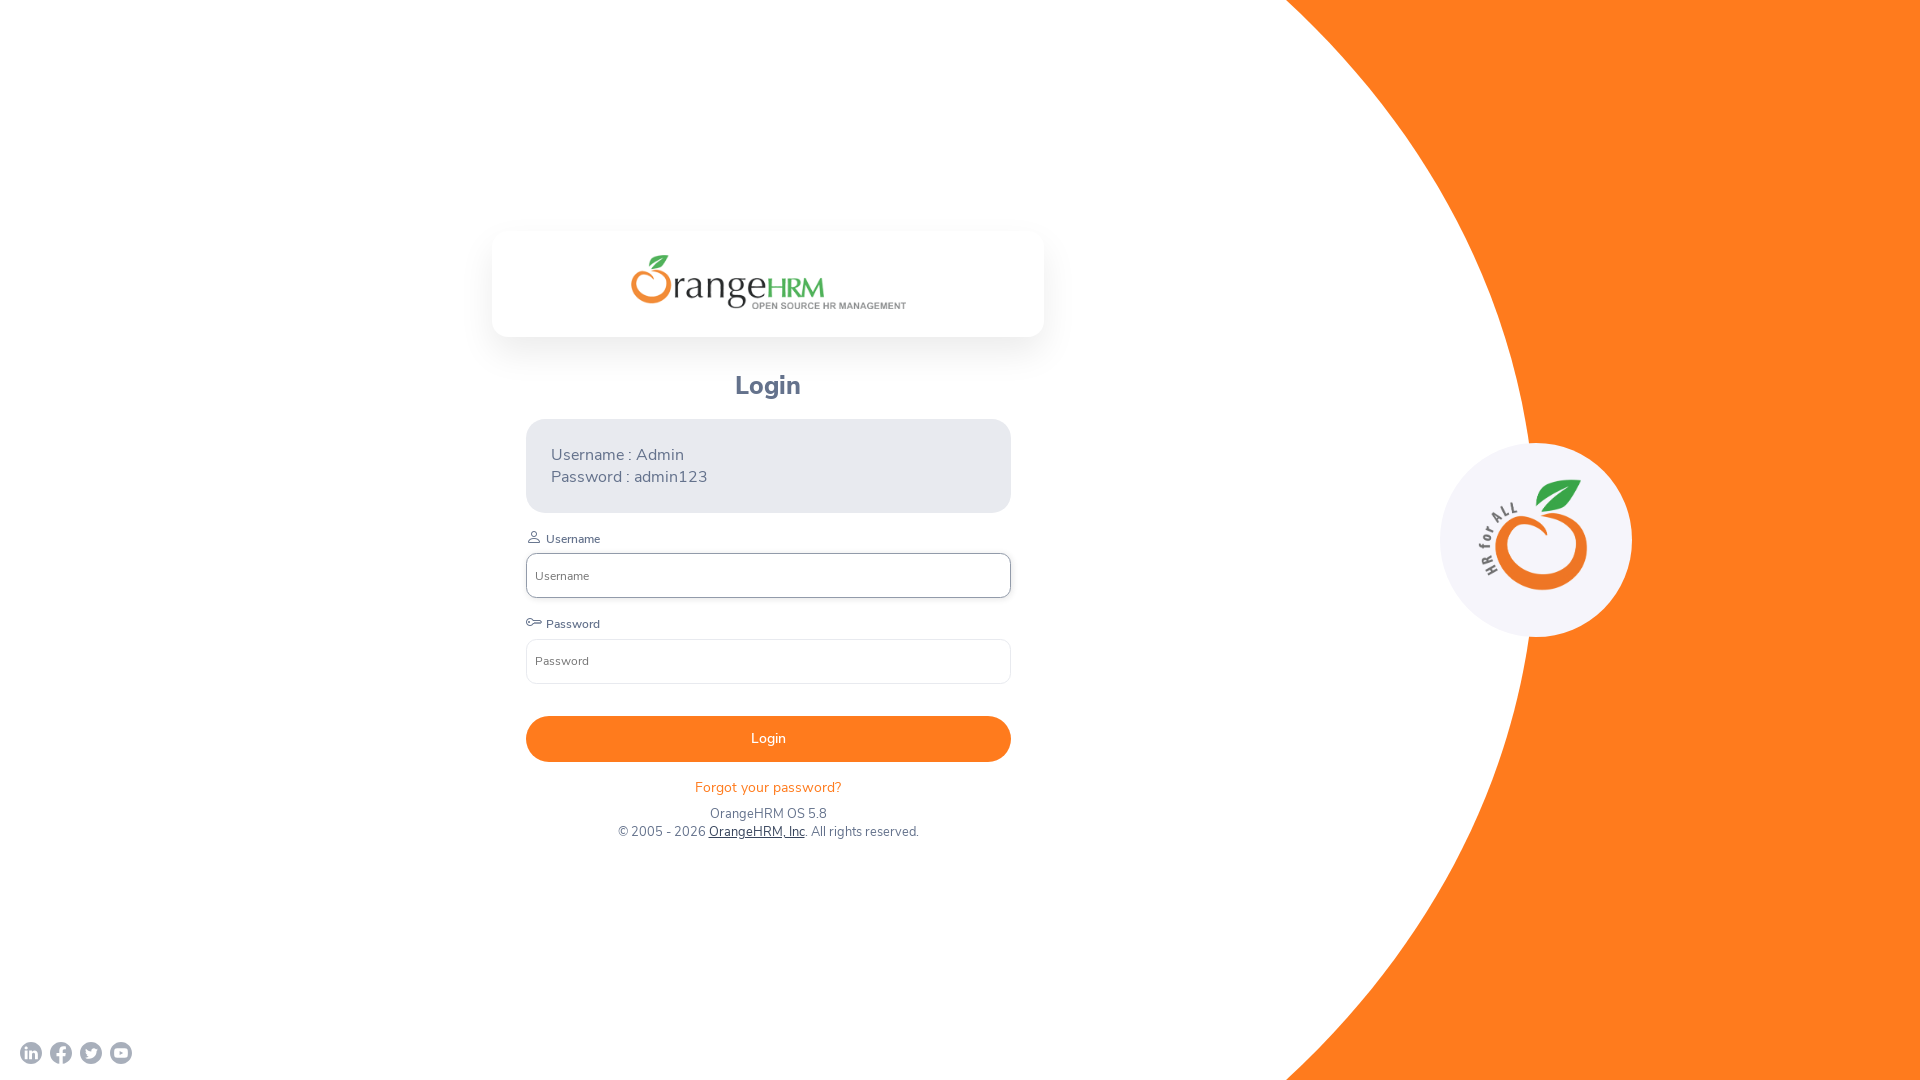